Tests dynamic loading page by clicking the Start button and verifying that "Hello World!" text appears after the loading completes

Starting URL: https://automationfc.github.io/dynamic-loading/

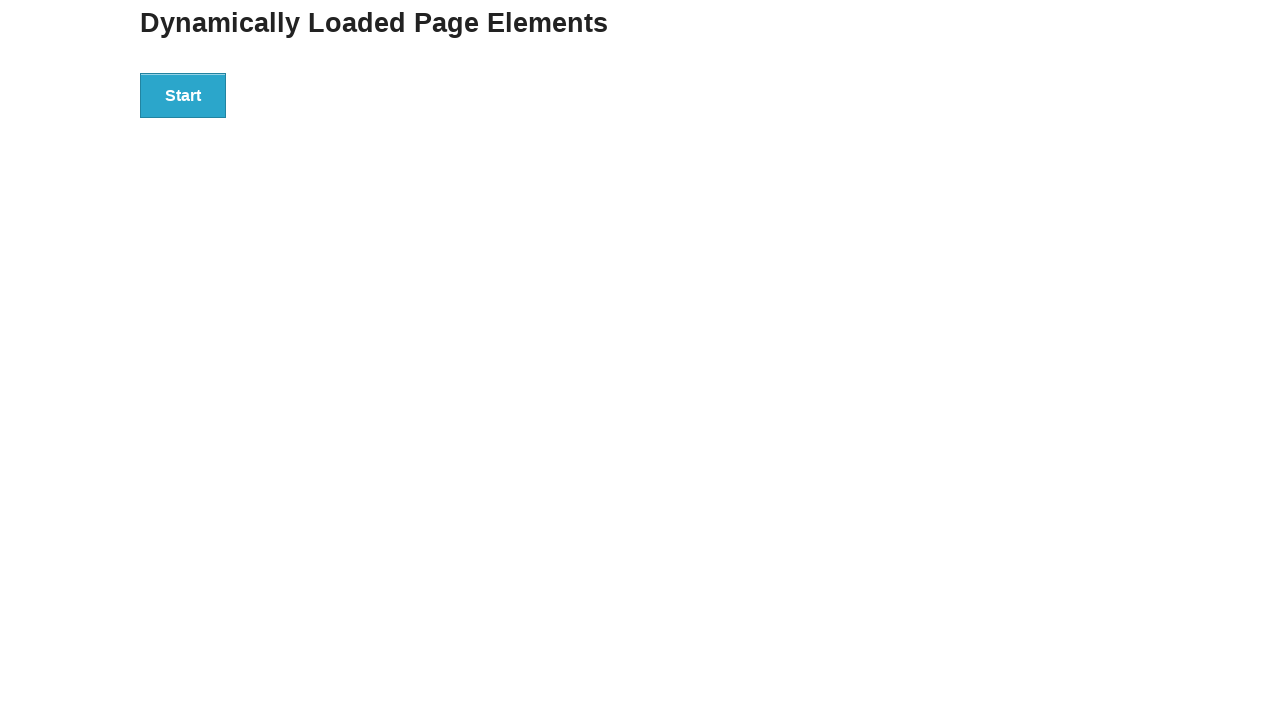

Navigated to dynamic loading test page
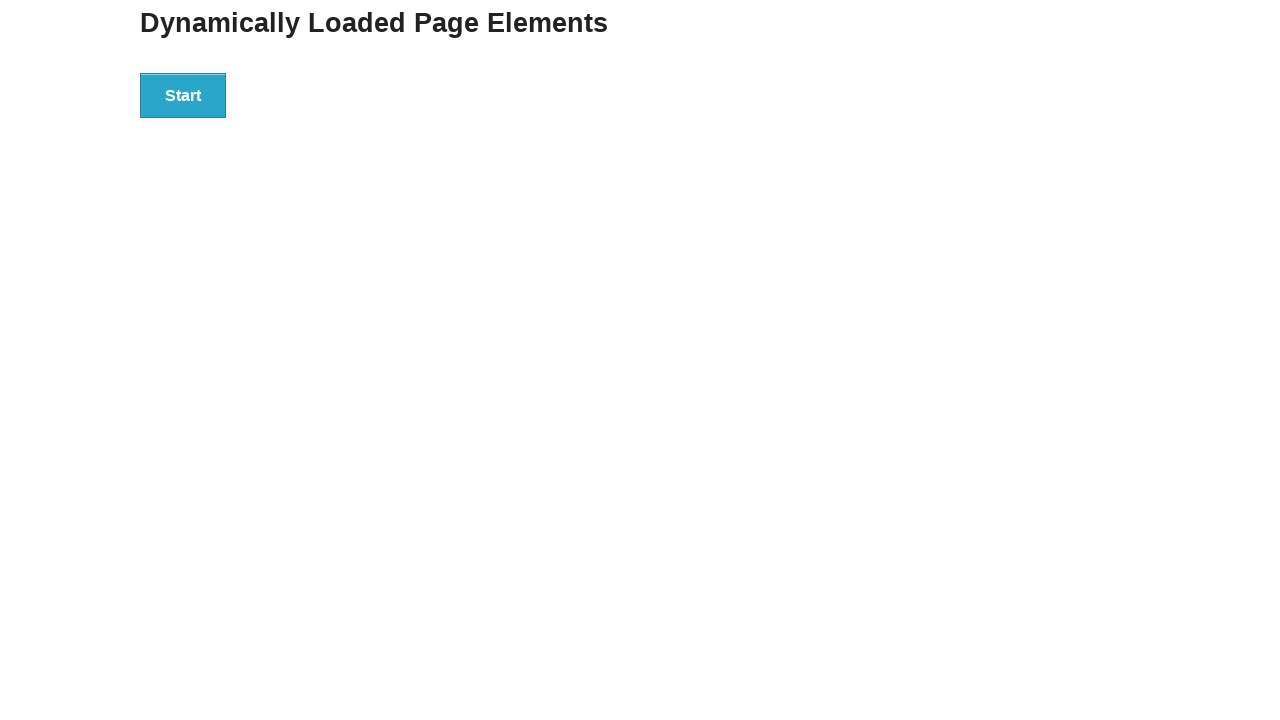

Clicked the Start button to initiate dynamic loading at (183, 95) on div#start > button
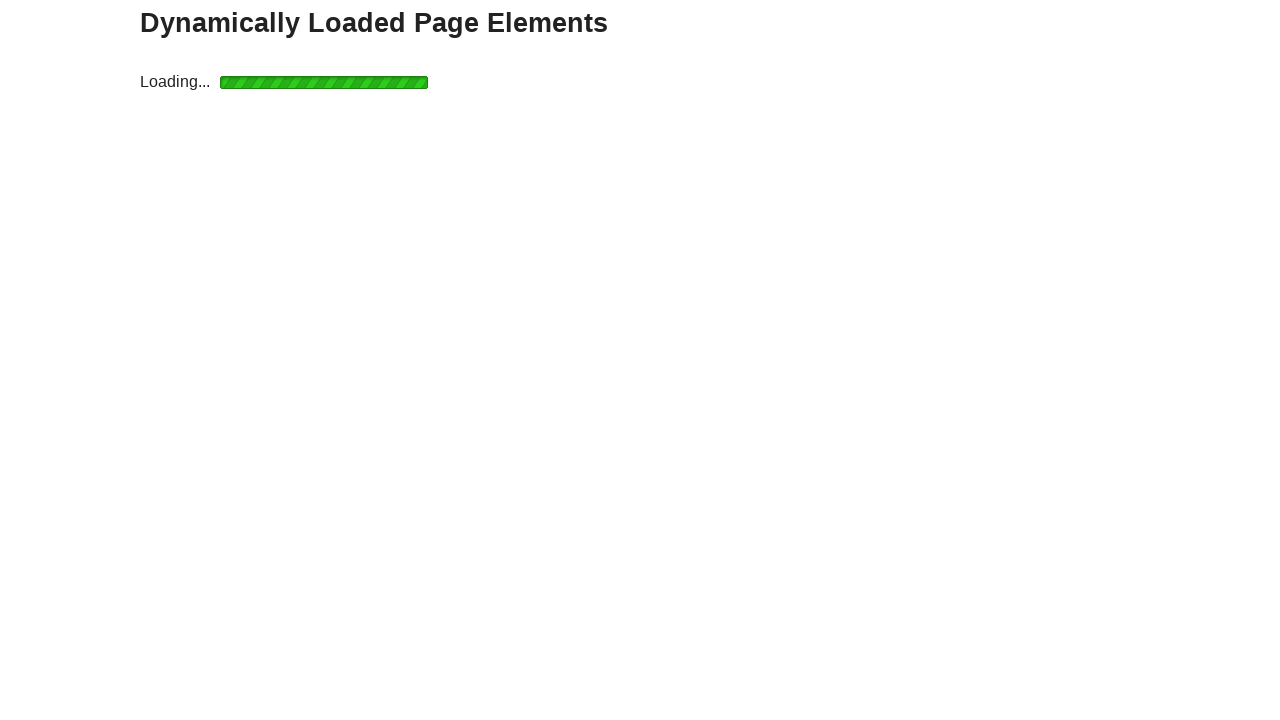

Waited for 'Hello World!' text to appear after loading completed
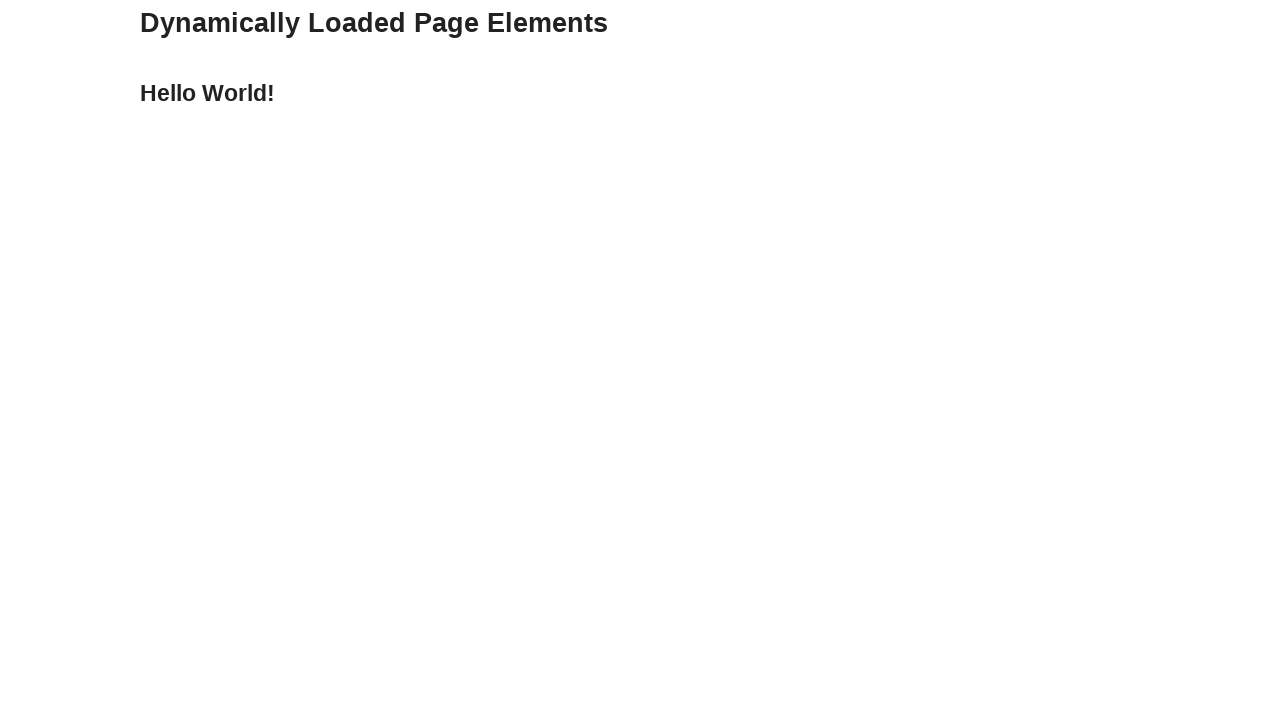

Retrieved the result text content
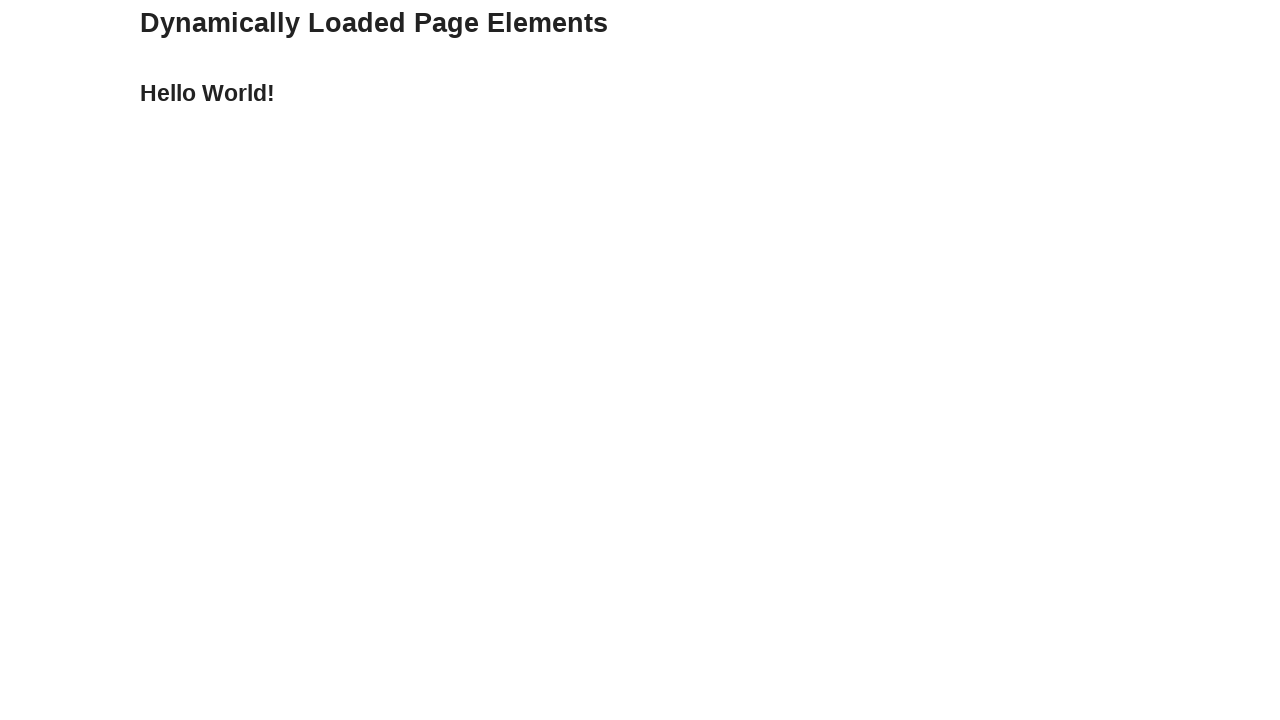

Verified that result text equals 'Hello World!' - Test Passed
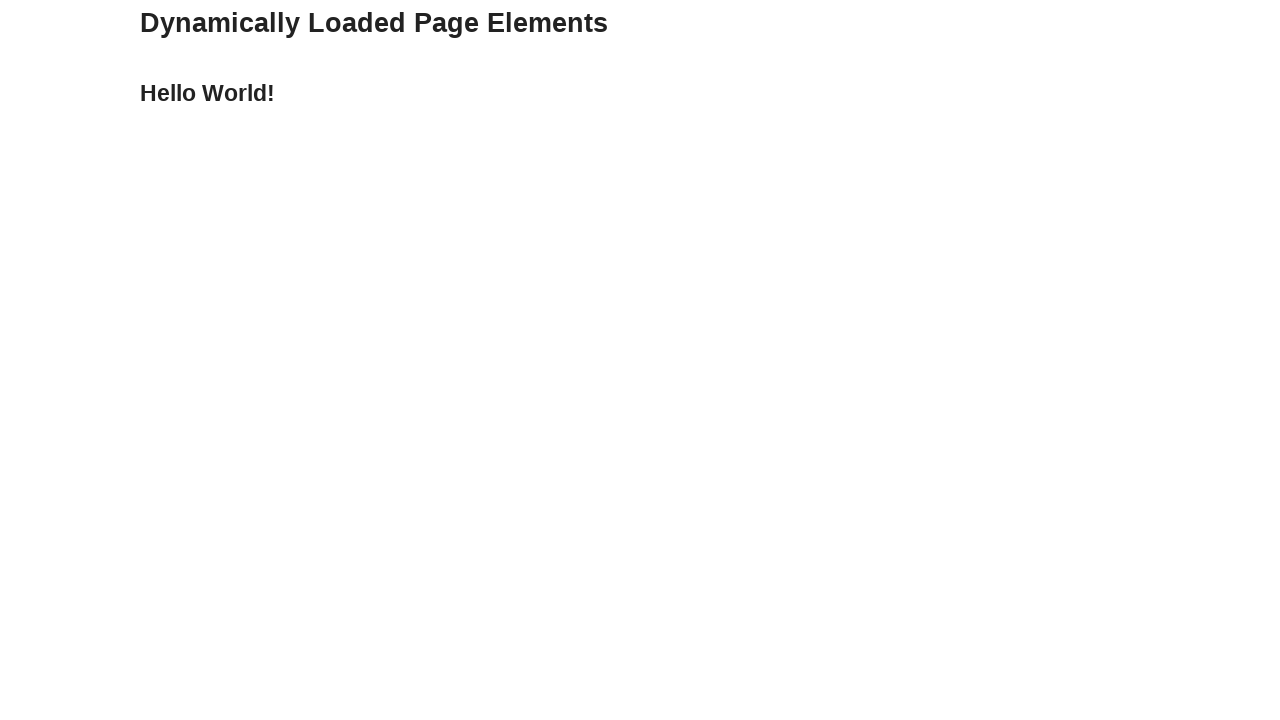

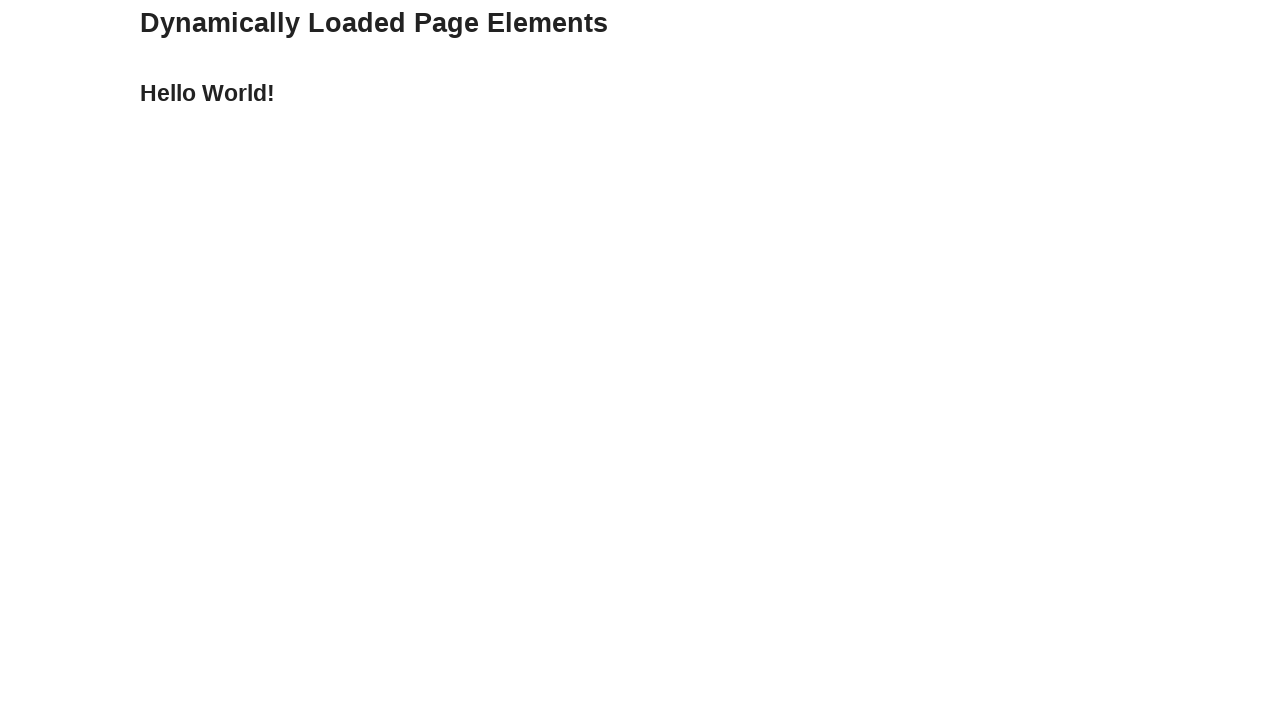